Navigates to the Rahul Shetty Academy Selenium Practice e-commerce page and verifies it loads successfully

Starting URL: https://rahulshettyacademy.com/seleniumPractise/#/

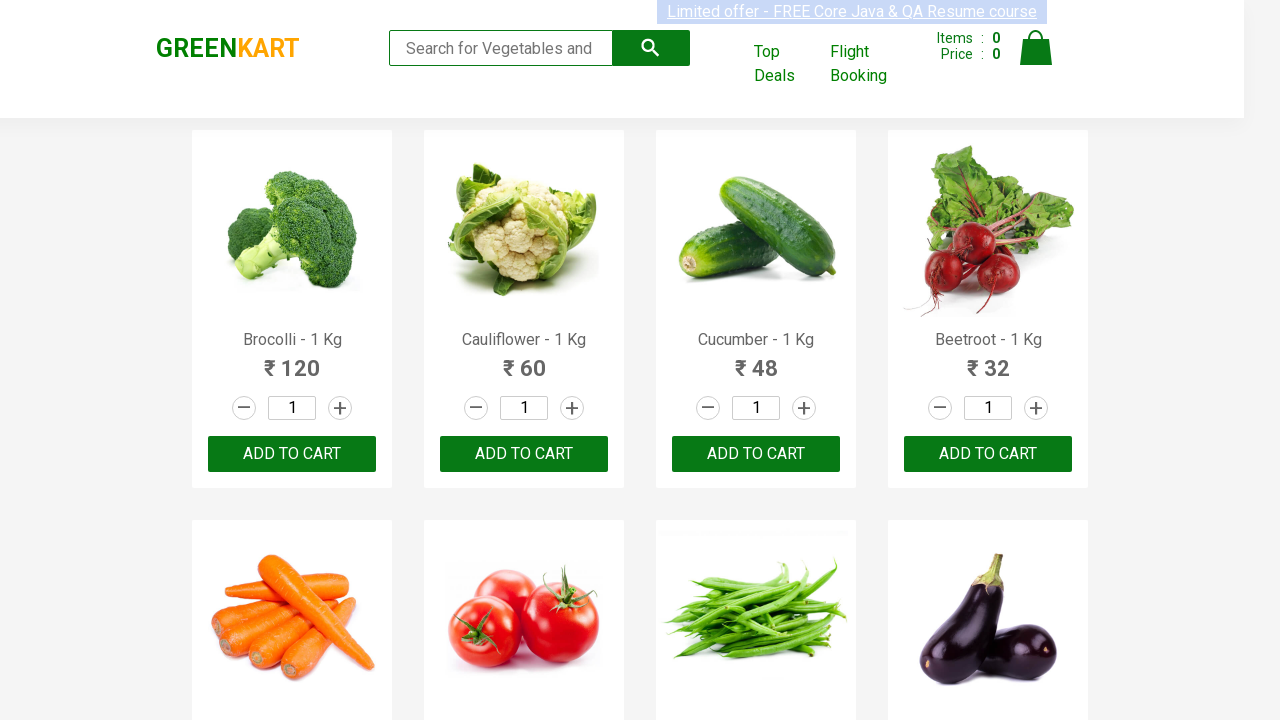

Products wrapper loaded on Rahul Shetty Academy e-commerce page
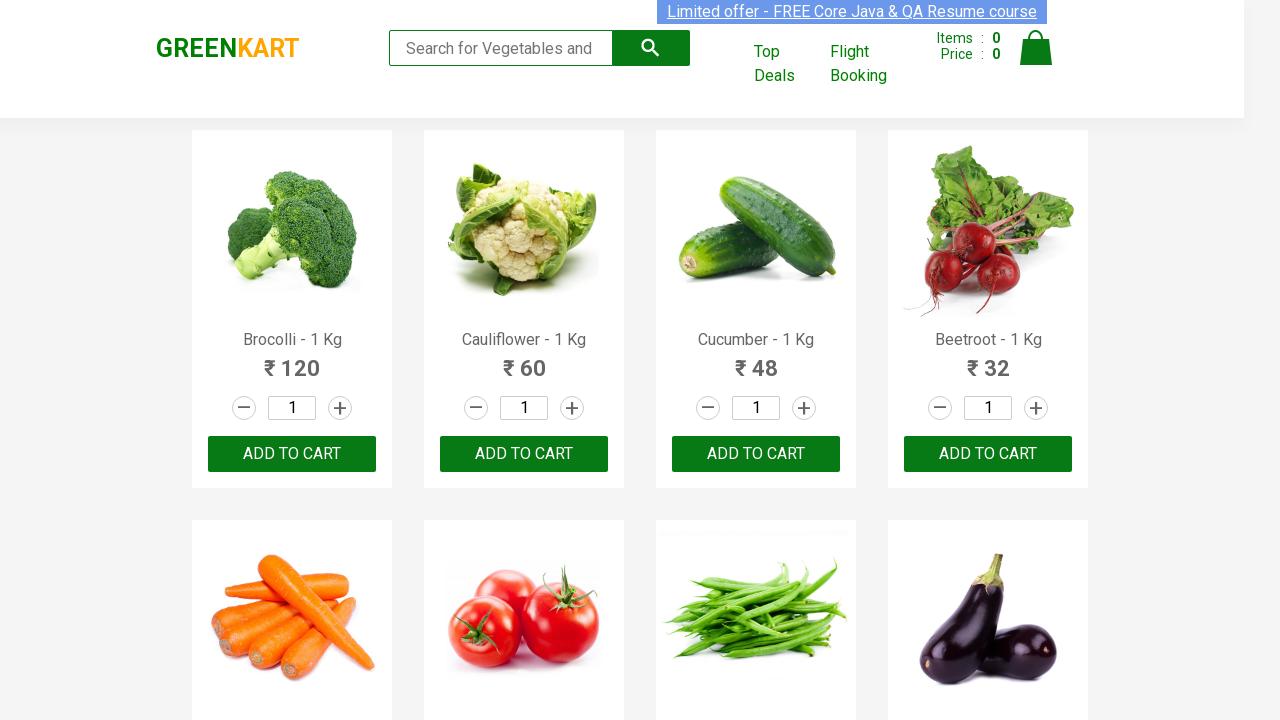

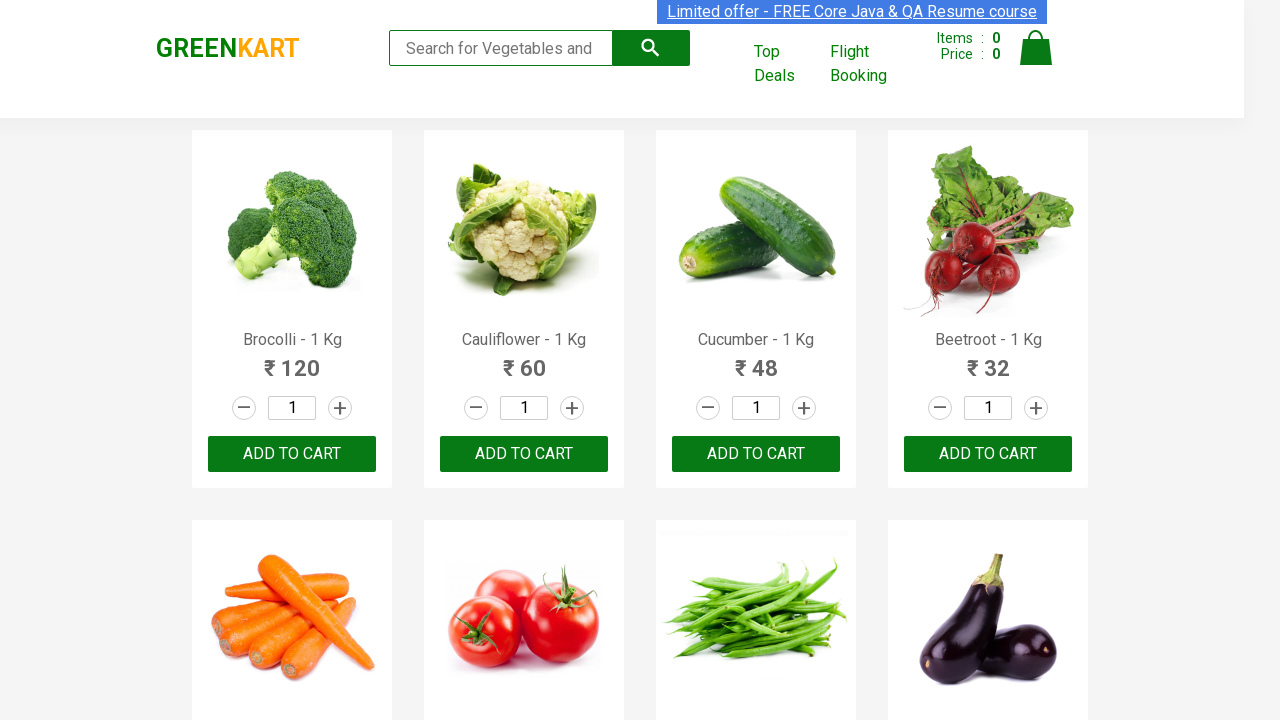